Navigates to a jQuery ComboTree demo page and attempts to interact with a combo tree input element by clicking on it to reveal options

Starting URL: https://www.jqueryscript.net/demo/Drop-Down-Combo-Tree/

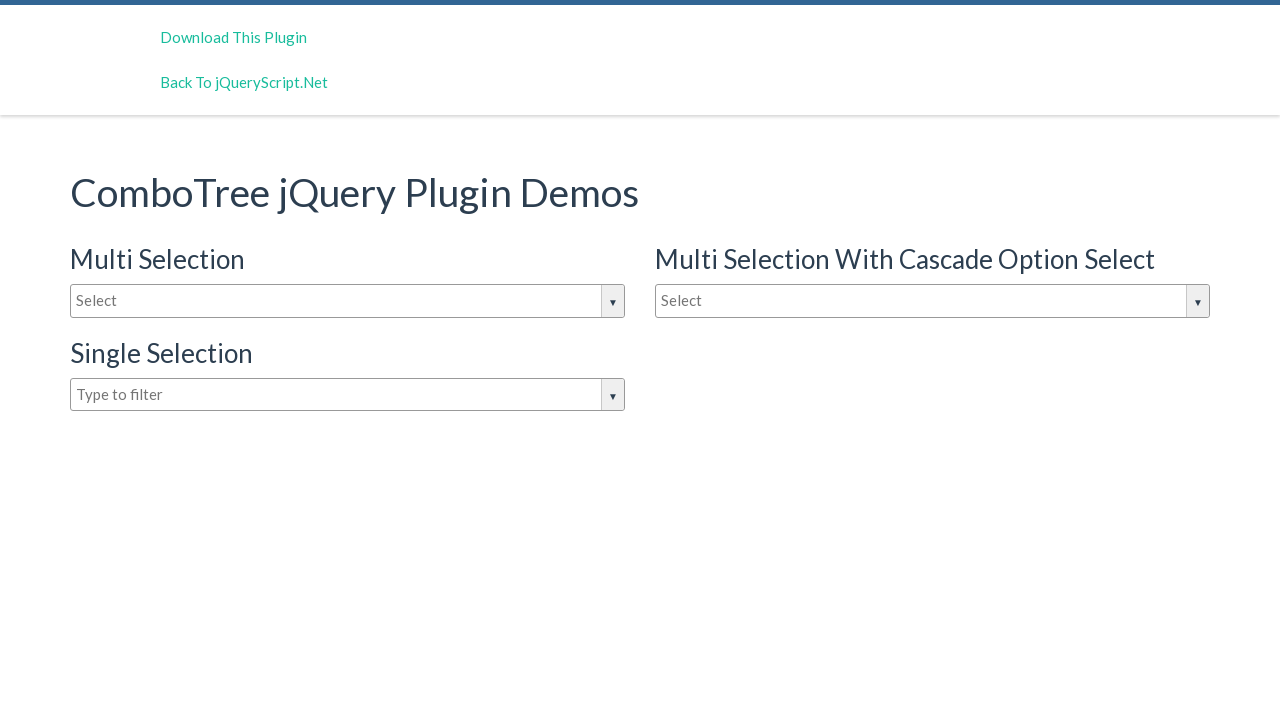

Clicked on combo tree input element to open dropdown at (348, 301) on #justAnInputBox
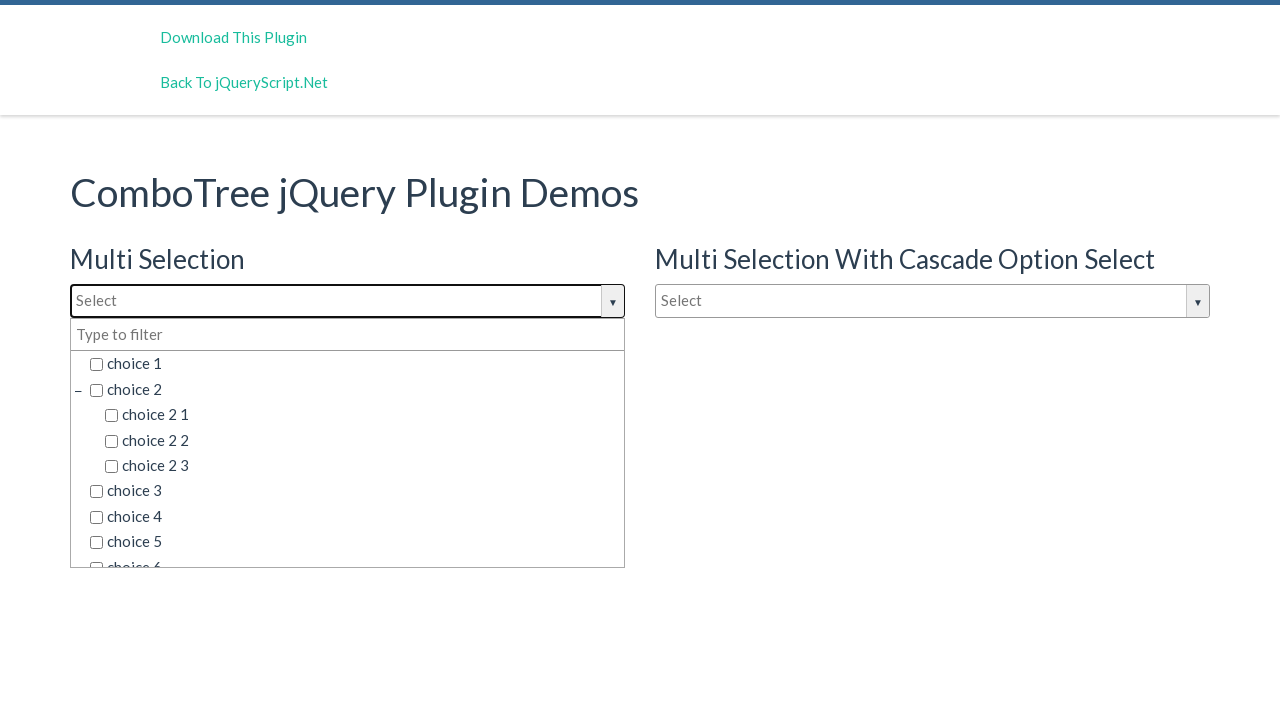

Dropdown options container appeared
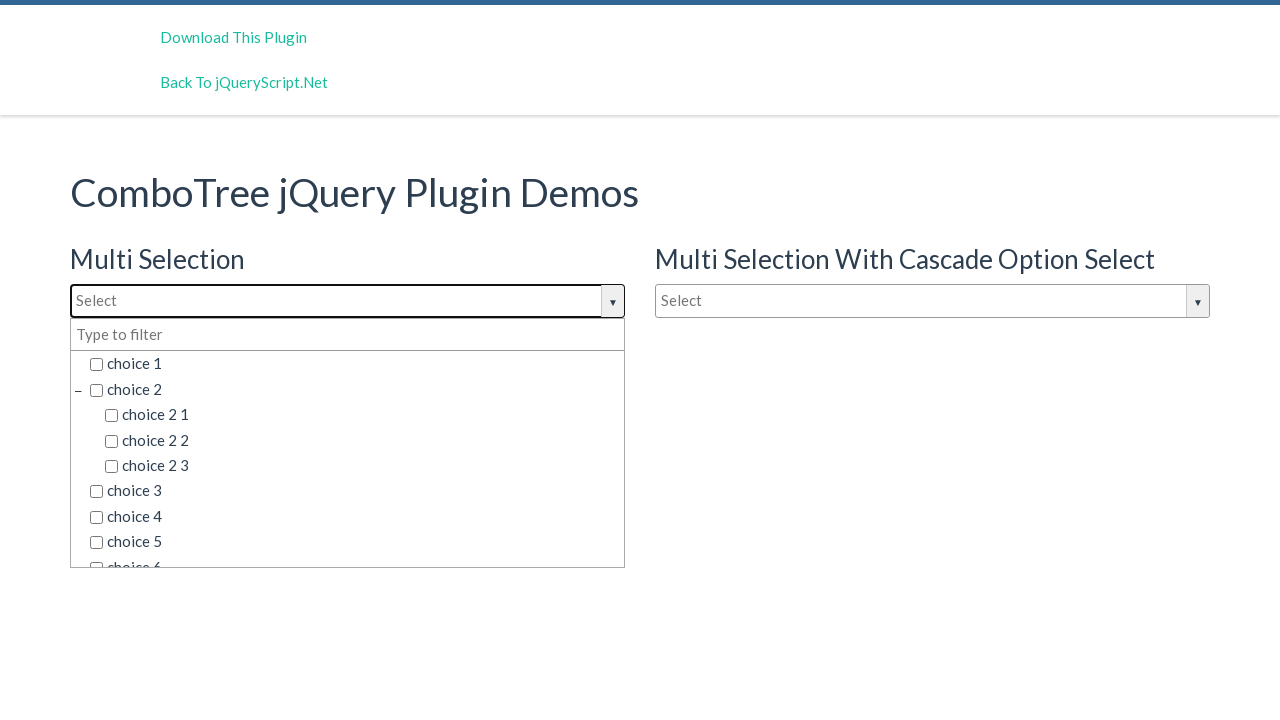

Selected tree item option from combo tree dropdown at (362, 415) on .comboTreeDropDownContainer .comboTreeItemTitle >> nth=2
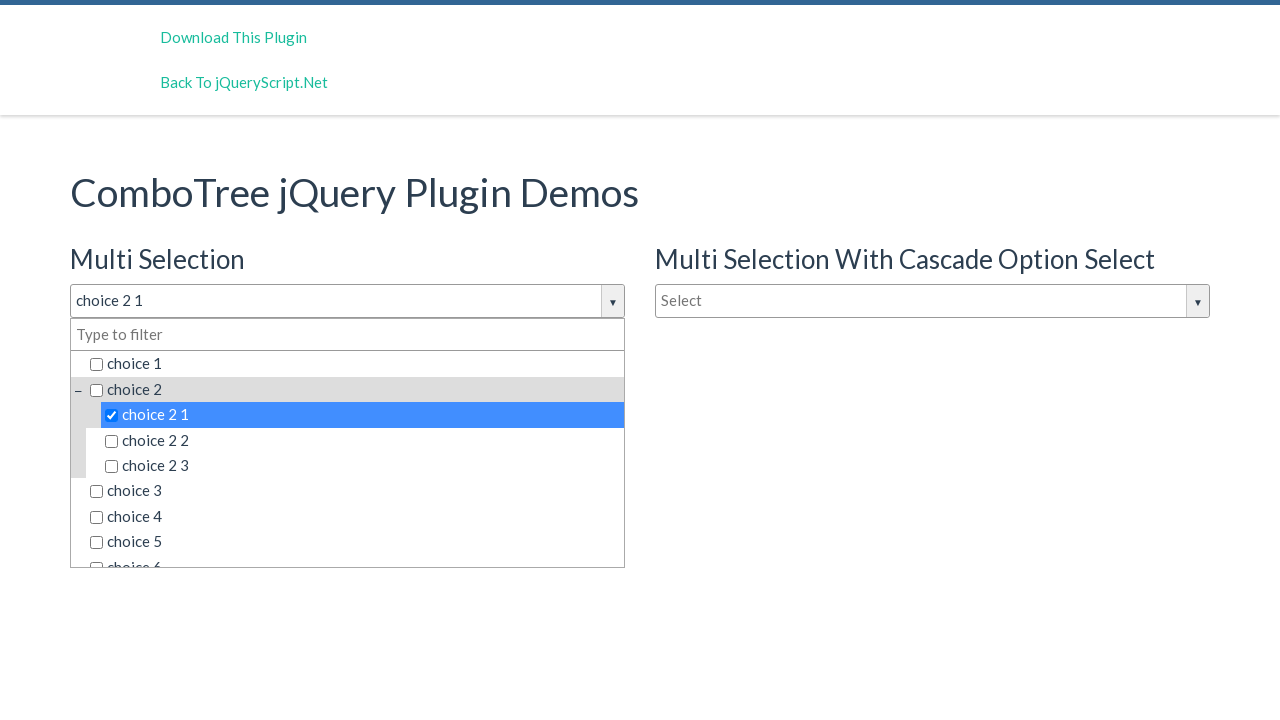

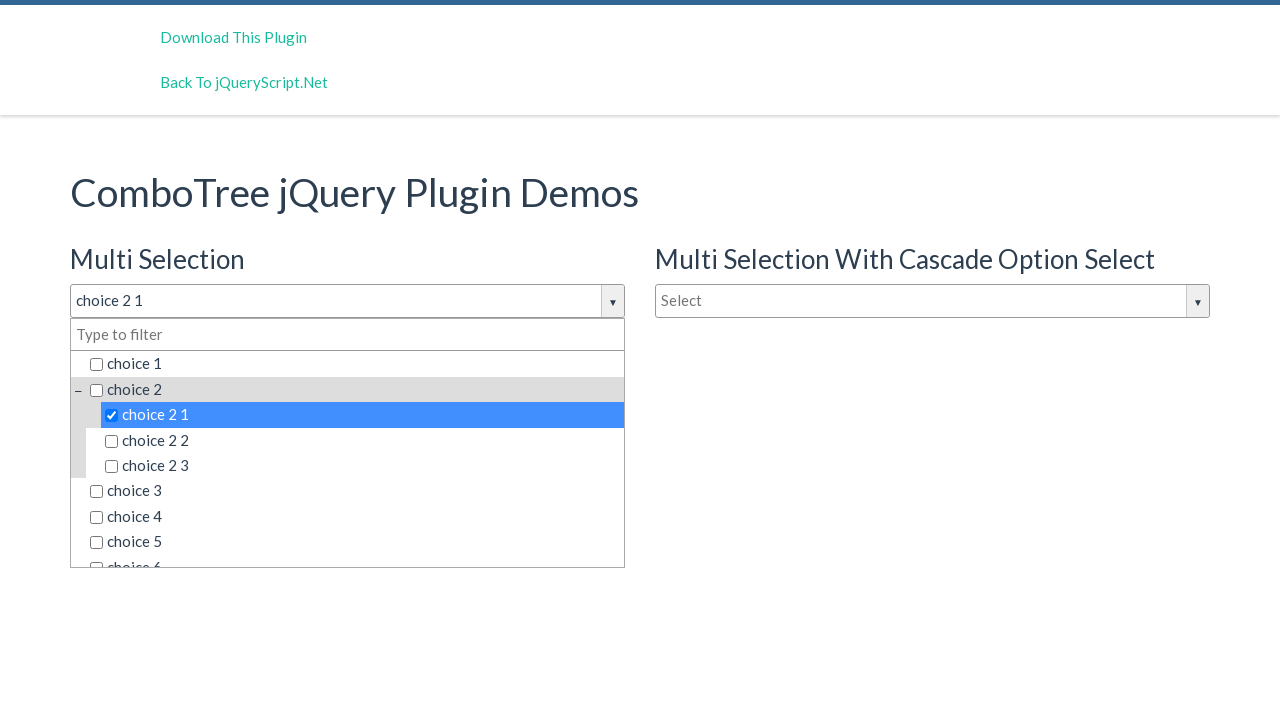